Tests mouse hover functionality by hovering over an avatar image and verifying that additional user information (caption) is displayed.

Starting URL: http://the-internet.herokuapp.com/hovers

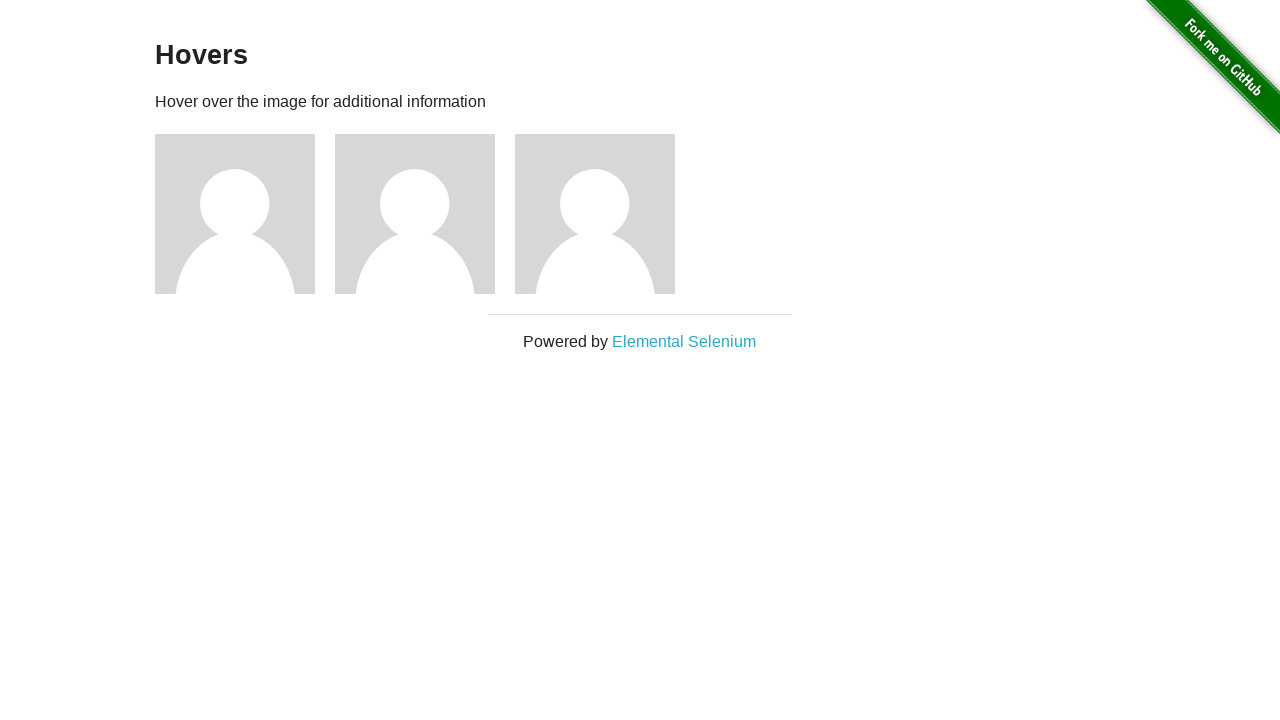

Hovered over the first avatar image at (245, 214) on .figure >> nth=0
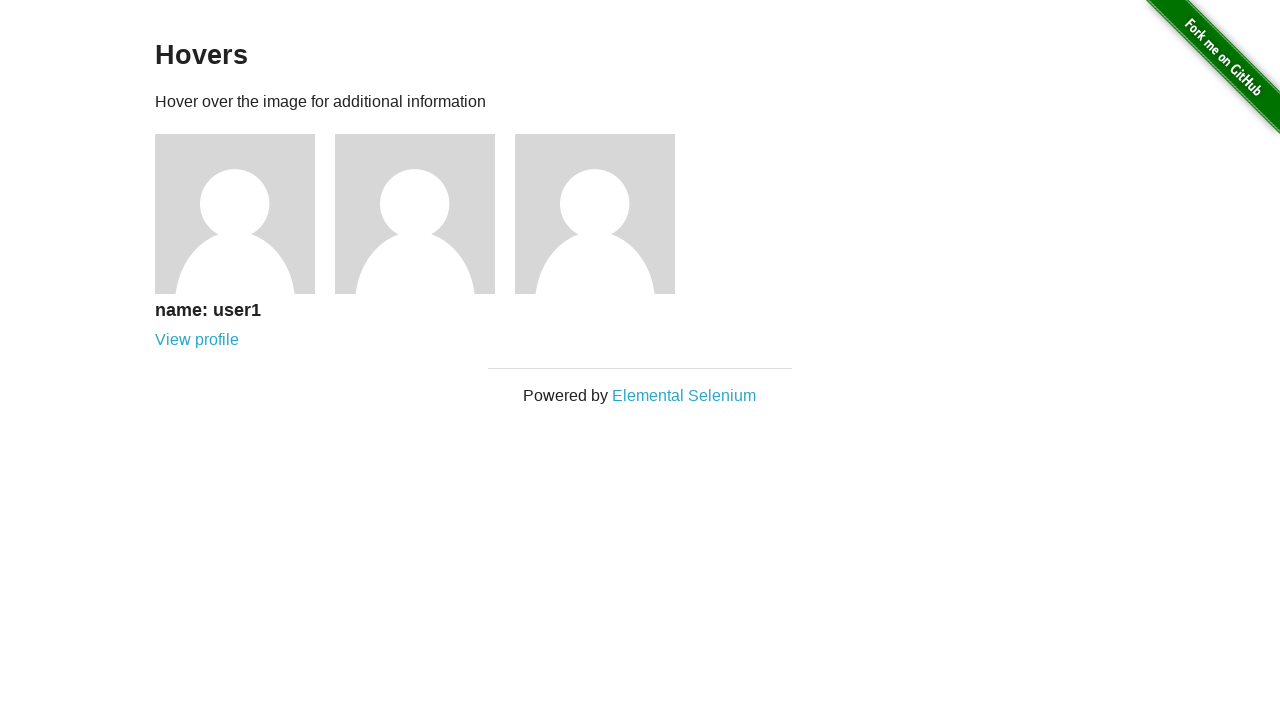

User information caption appeared after hover
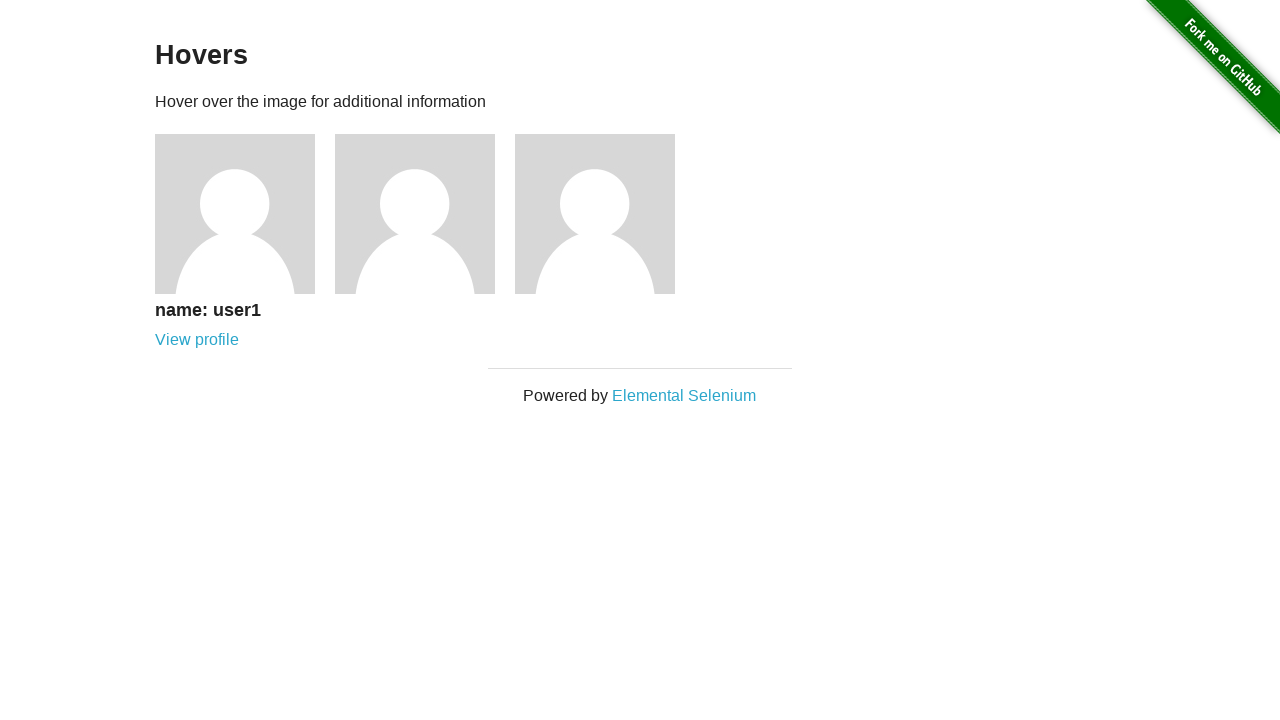

Verified that the caption is visible
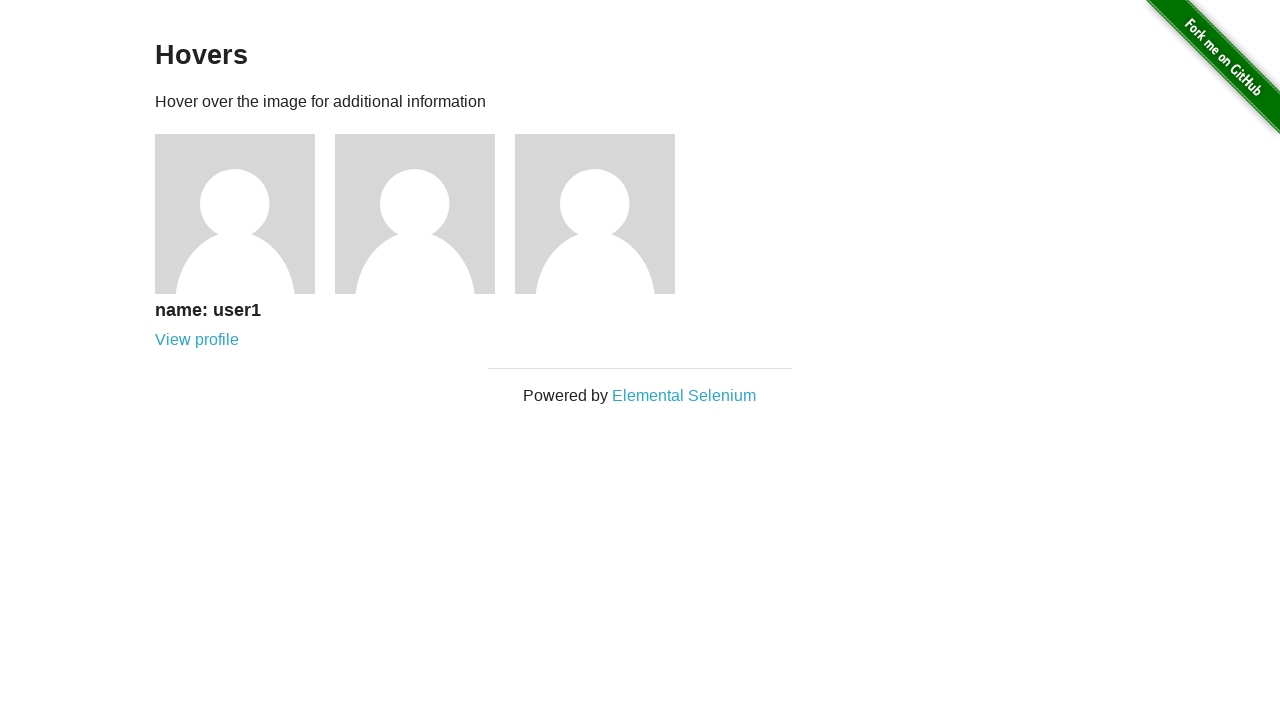

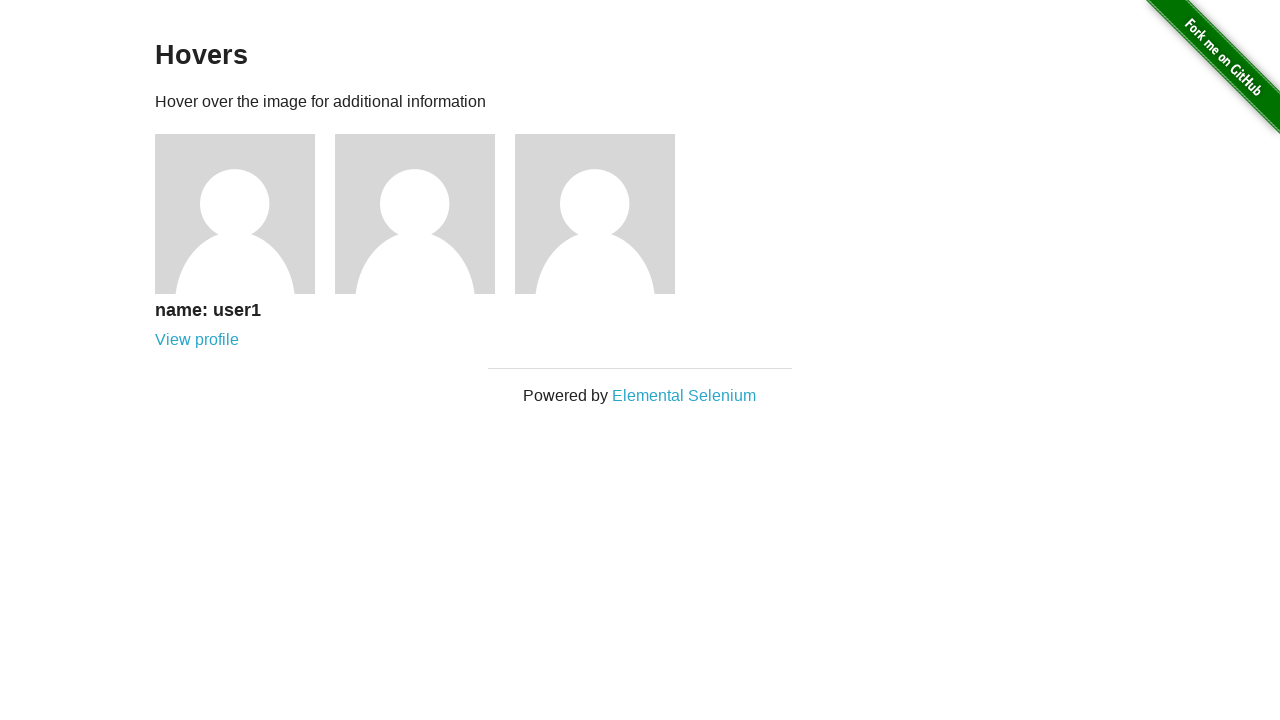